Navigates to DemoQA site, accesses the Sortable submenu under Interactions, and reorders list elements in ascending order

Starting URL: https://demoqa.com/

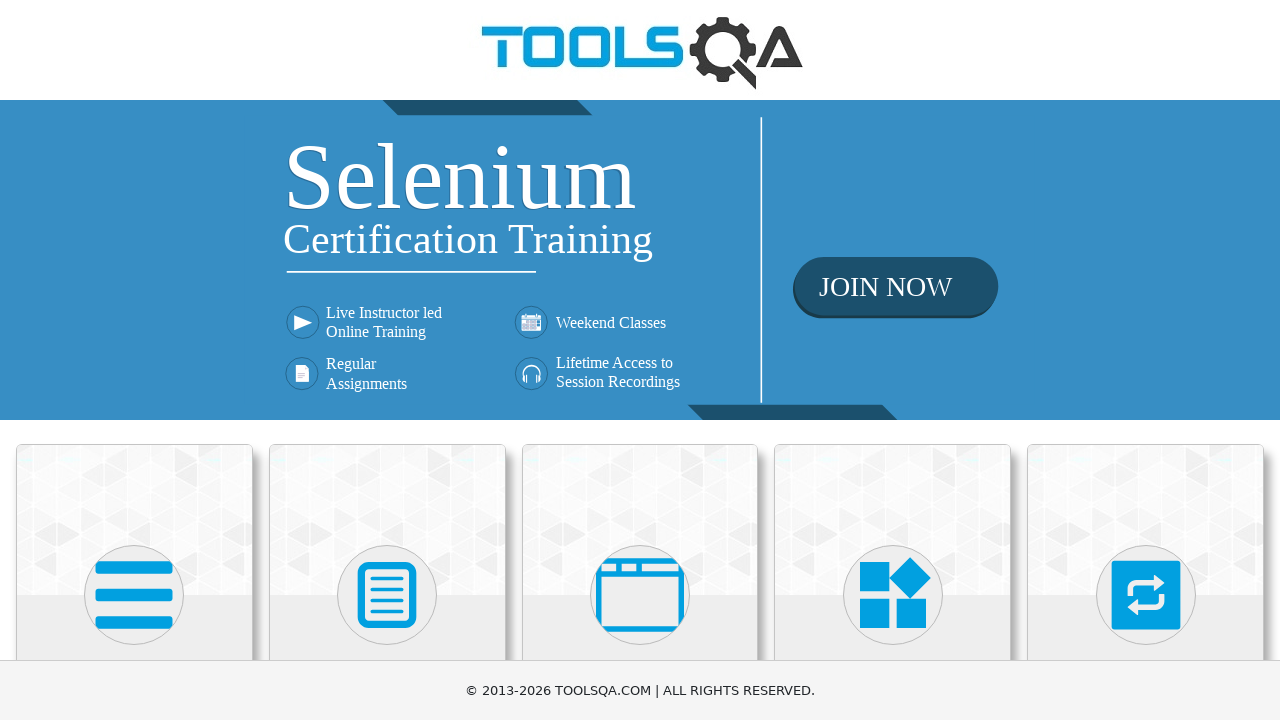

Clicked on Interactions menu at (1146, 360) on text=Interactions
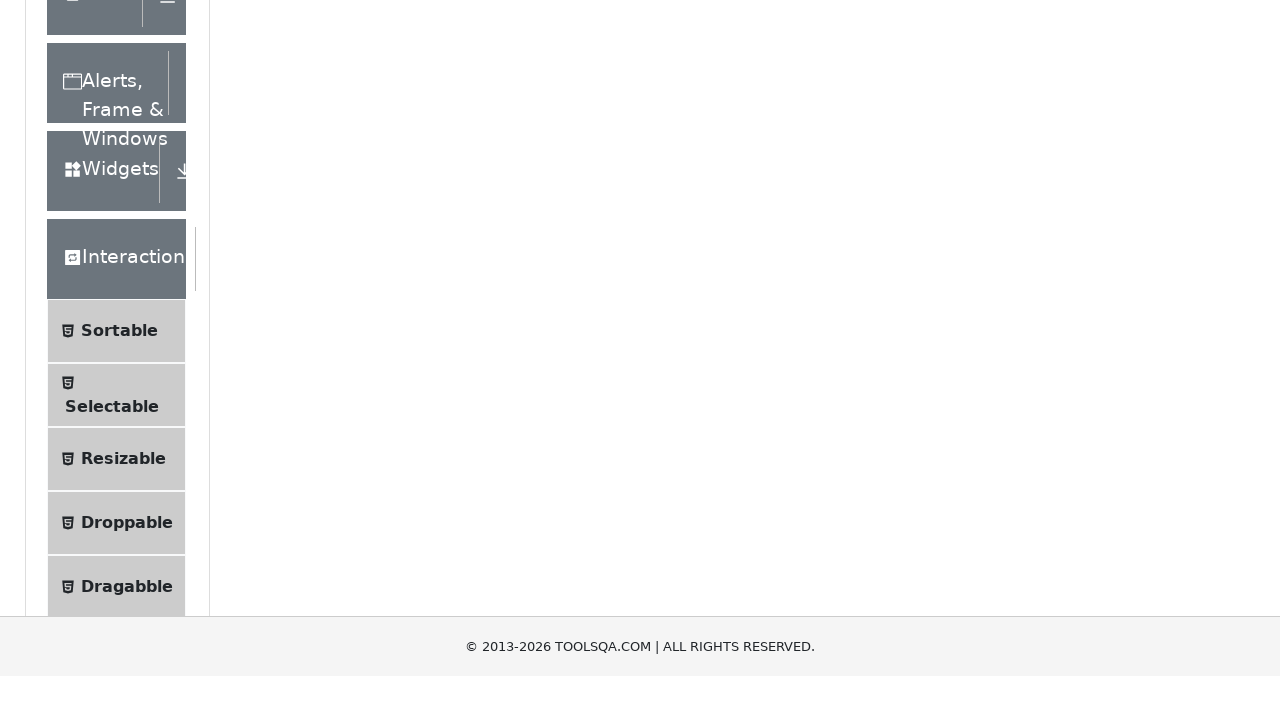

Clicked on Sortable submenu under Interactions at (119, 613) on text=Sortable
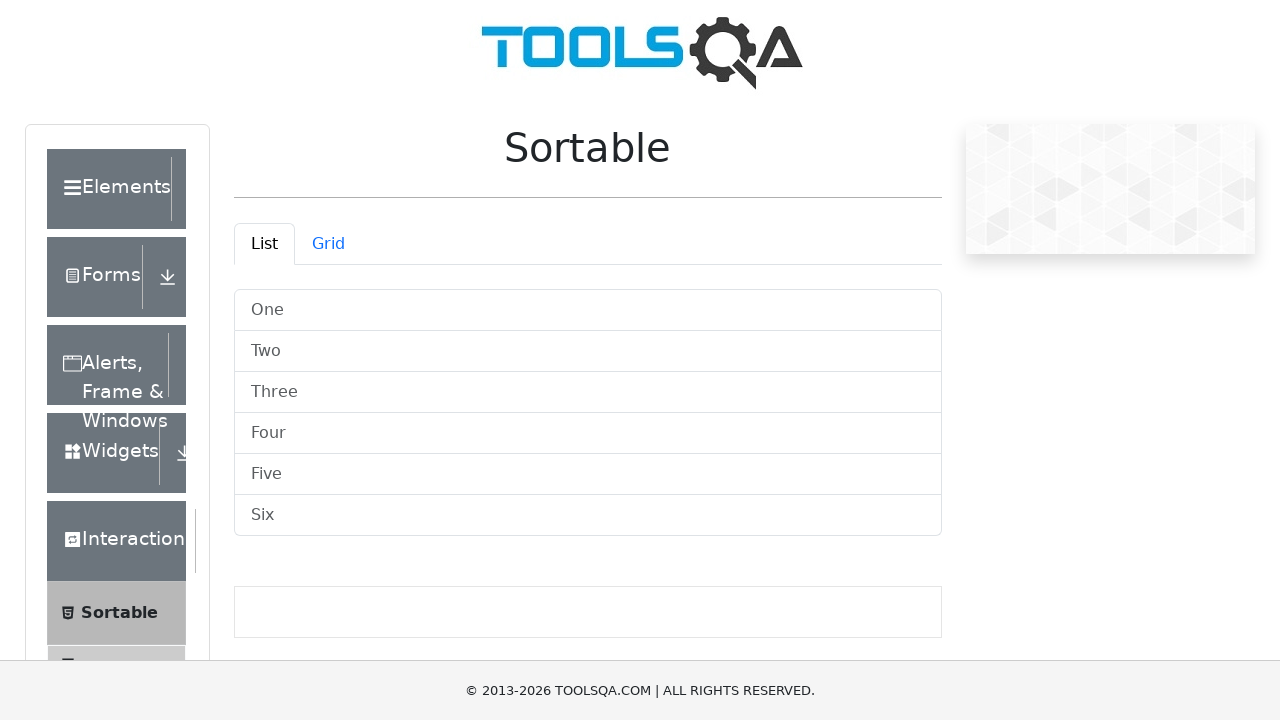

Sortable list container loaded and visible
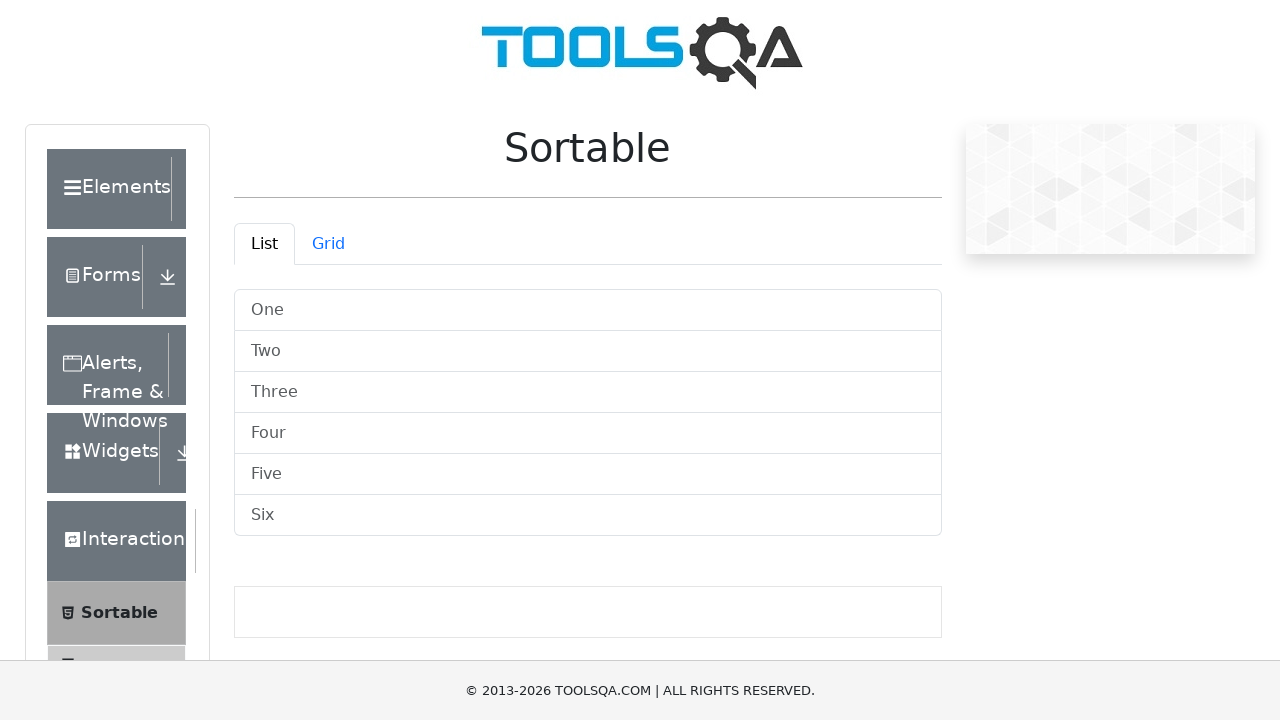

Retrieved 6 list items from sortable list
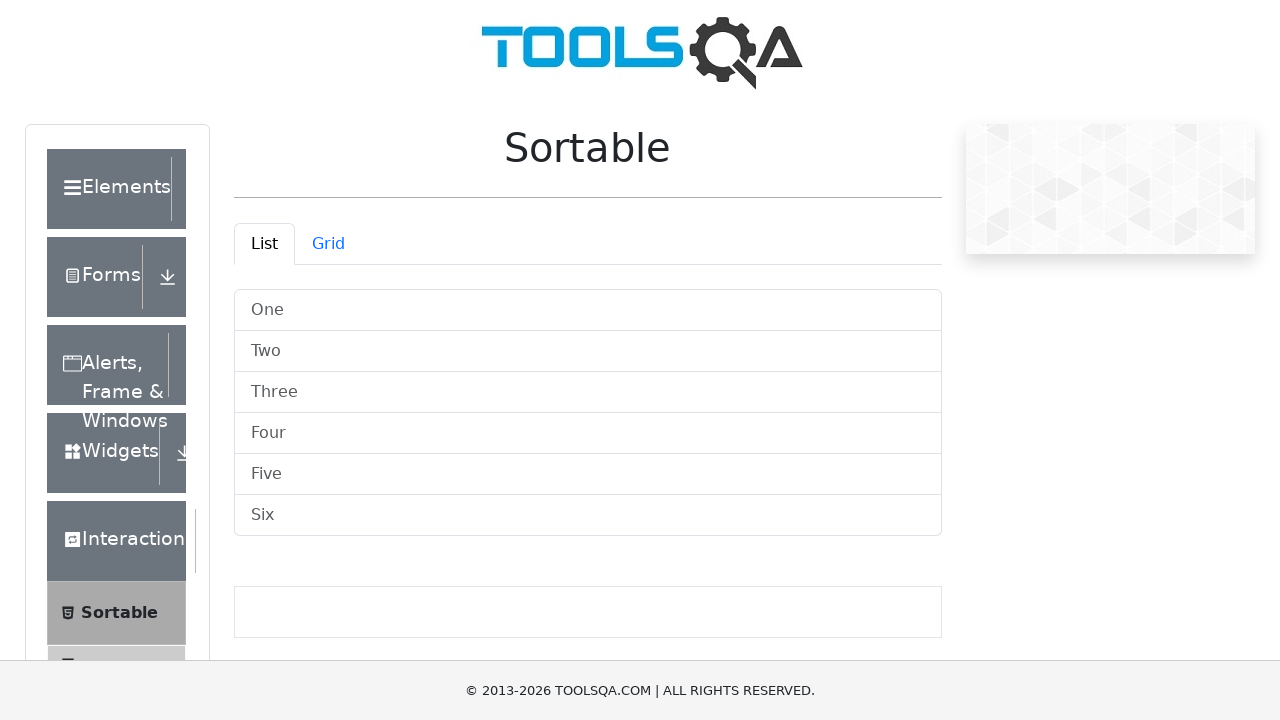

Extracted and sorted 6 list items in ascending order
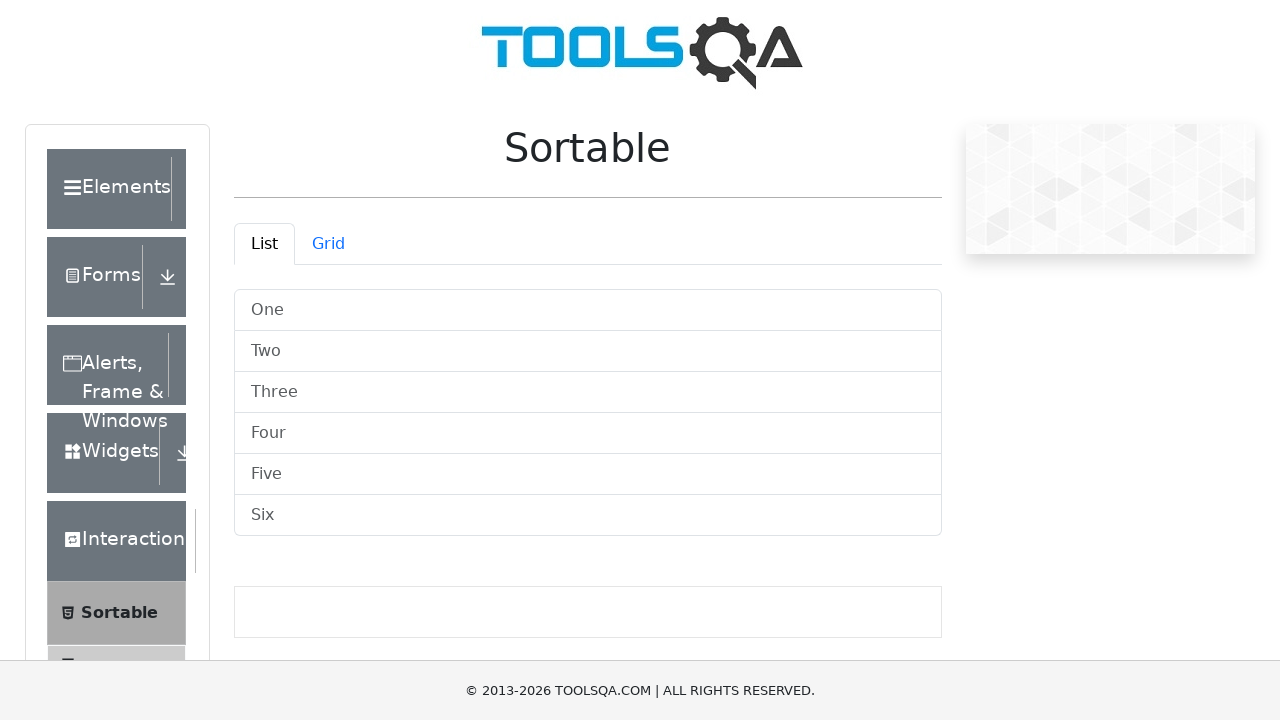

Dragged 'Five' from position 4 to position 0 at (588, 310)
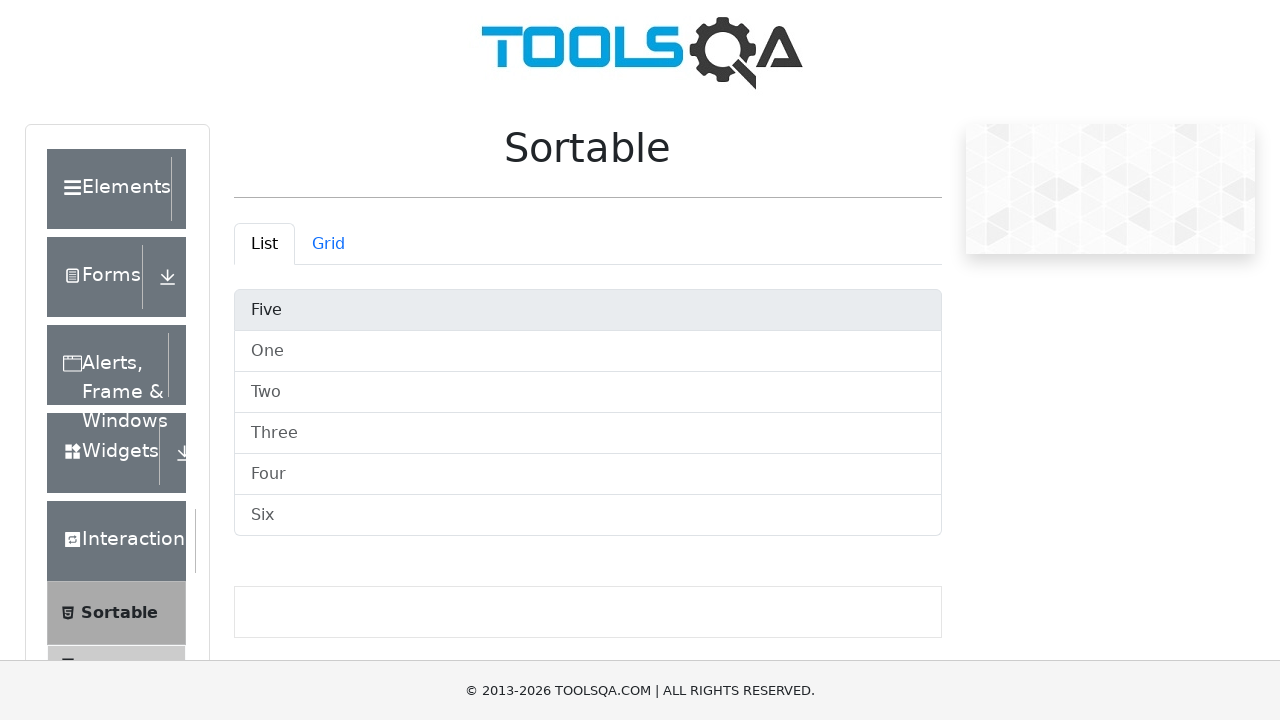

Refreshed list items after drag operation
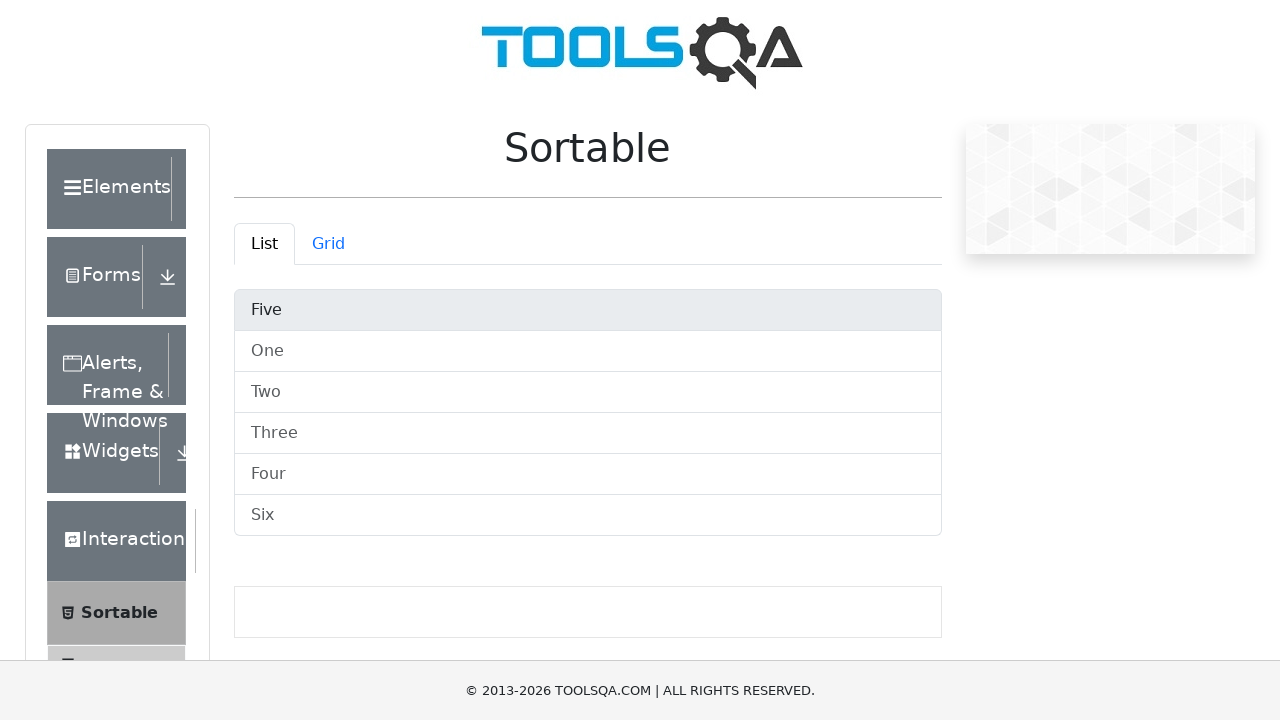

Dragged 'Four' from position 4 to position 1 at (588, 352)
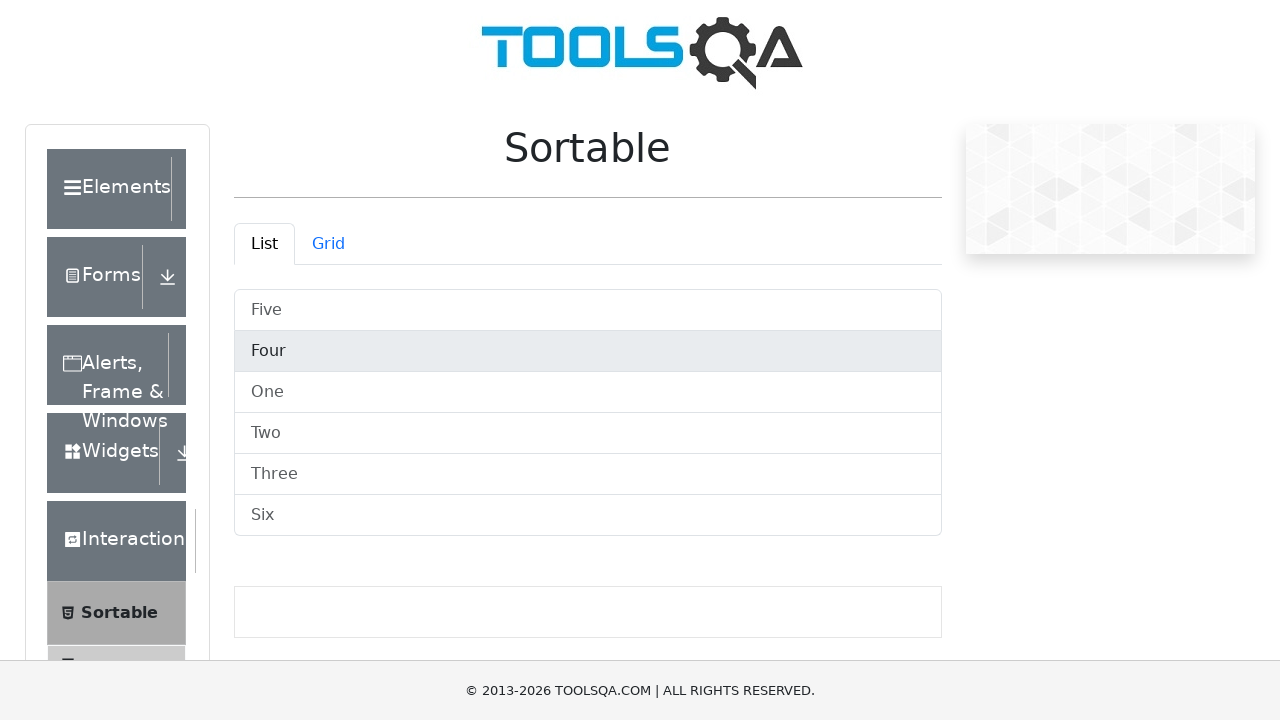

Refreshed list items after drag operation
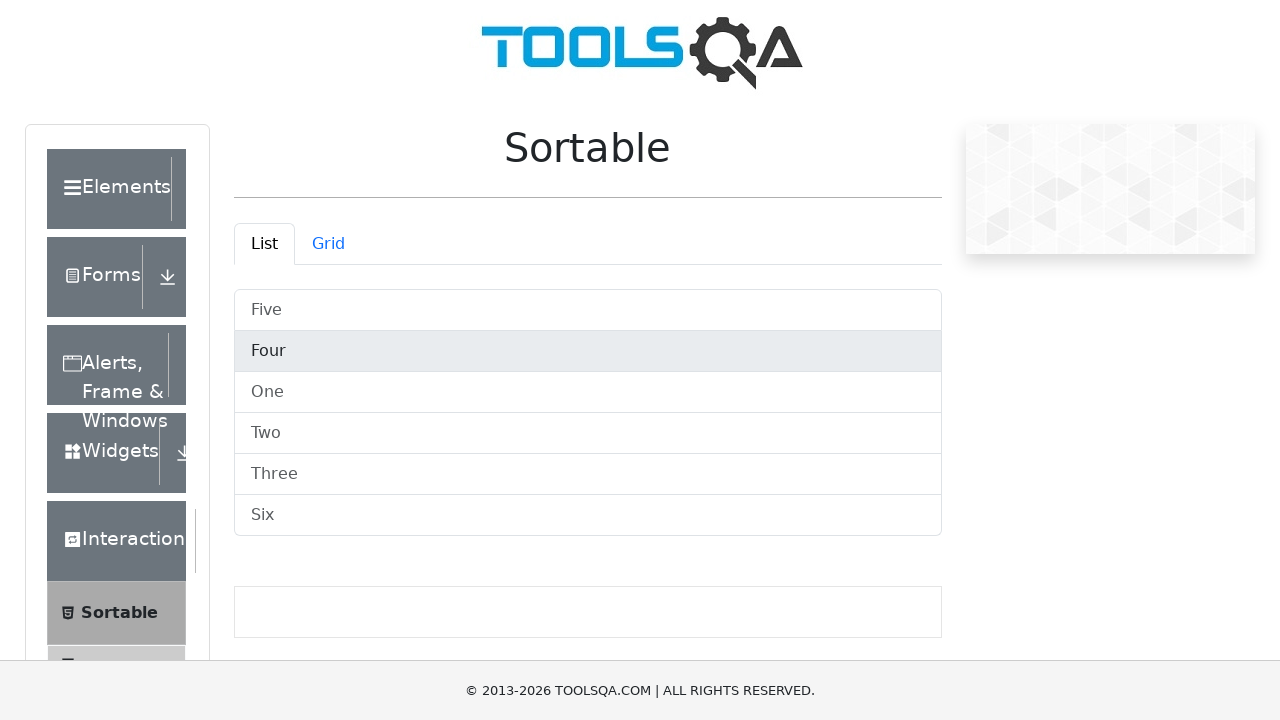

Dragged 'Six' from position 5 to position 3 at (588, 434)
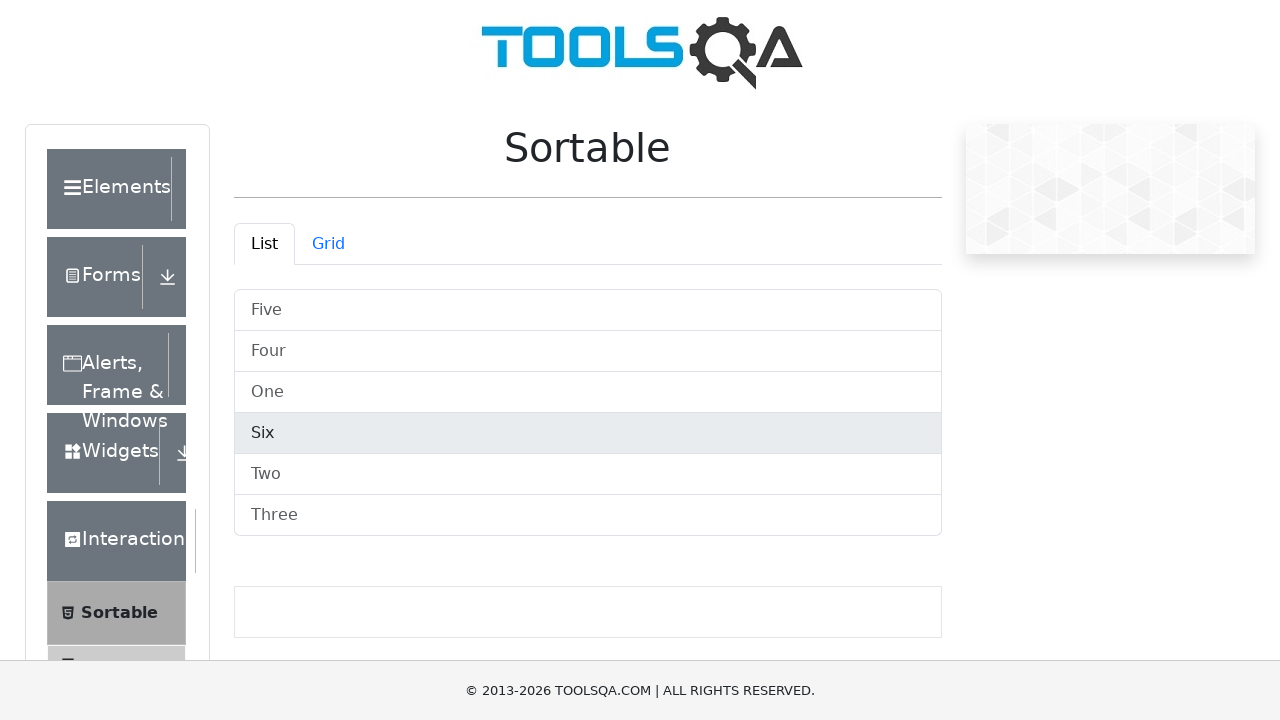

Refreshed list items after drag operation
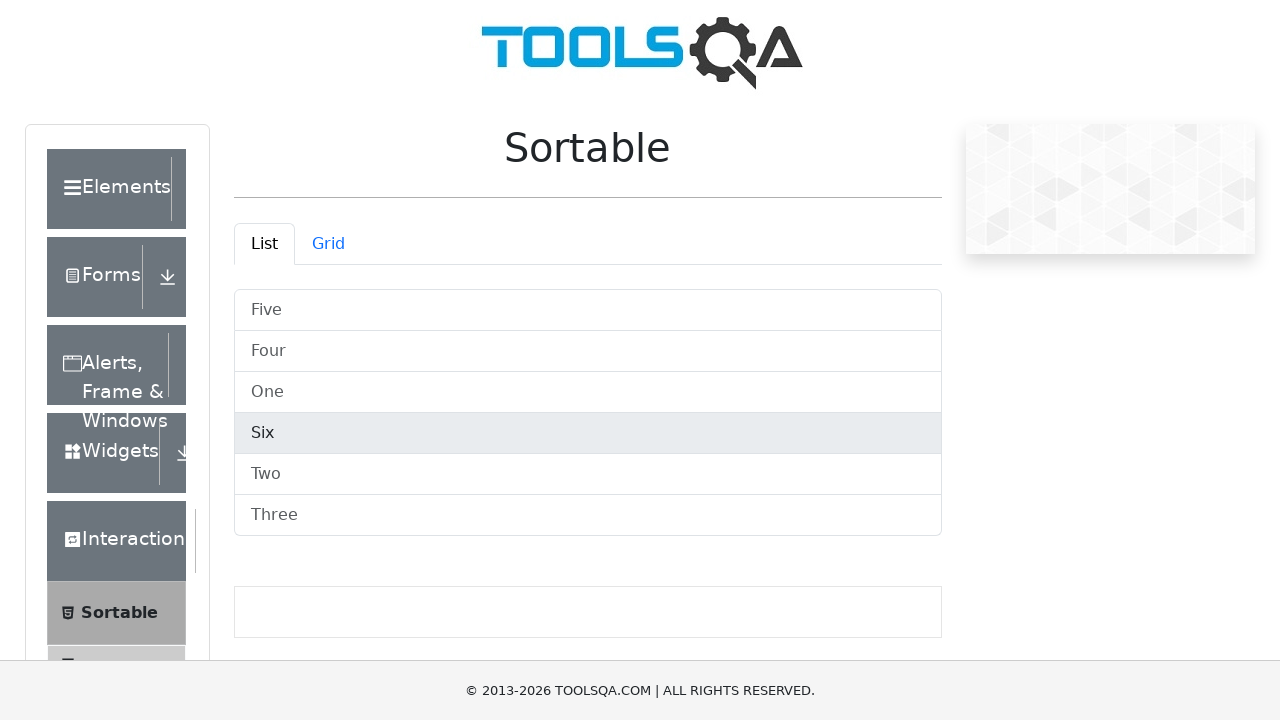

Dragged 'Three' from position 5 to position 4 at (588, 474)
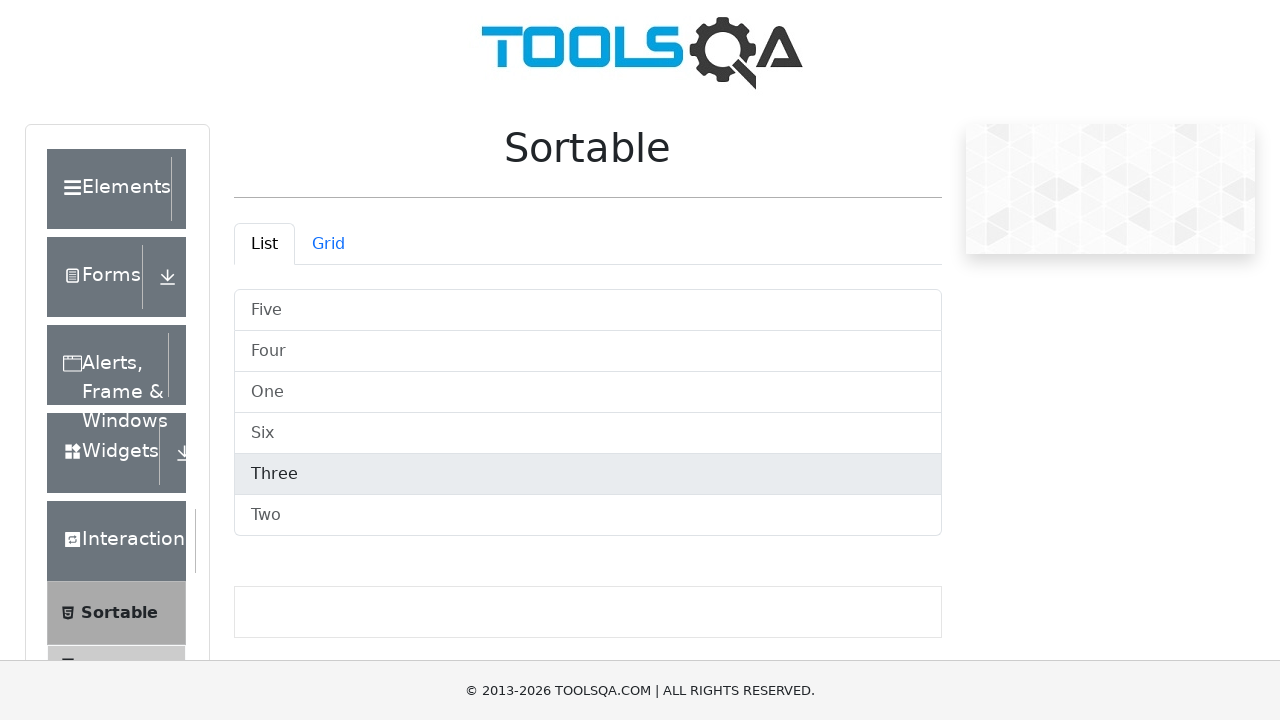

Refreshed list items after drag operation
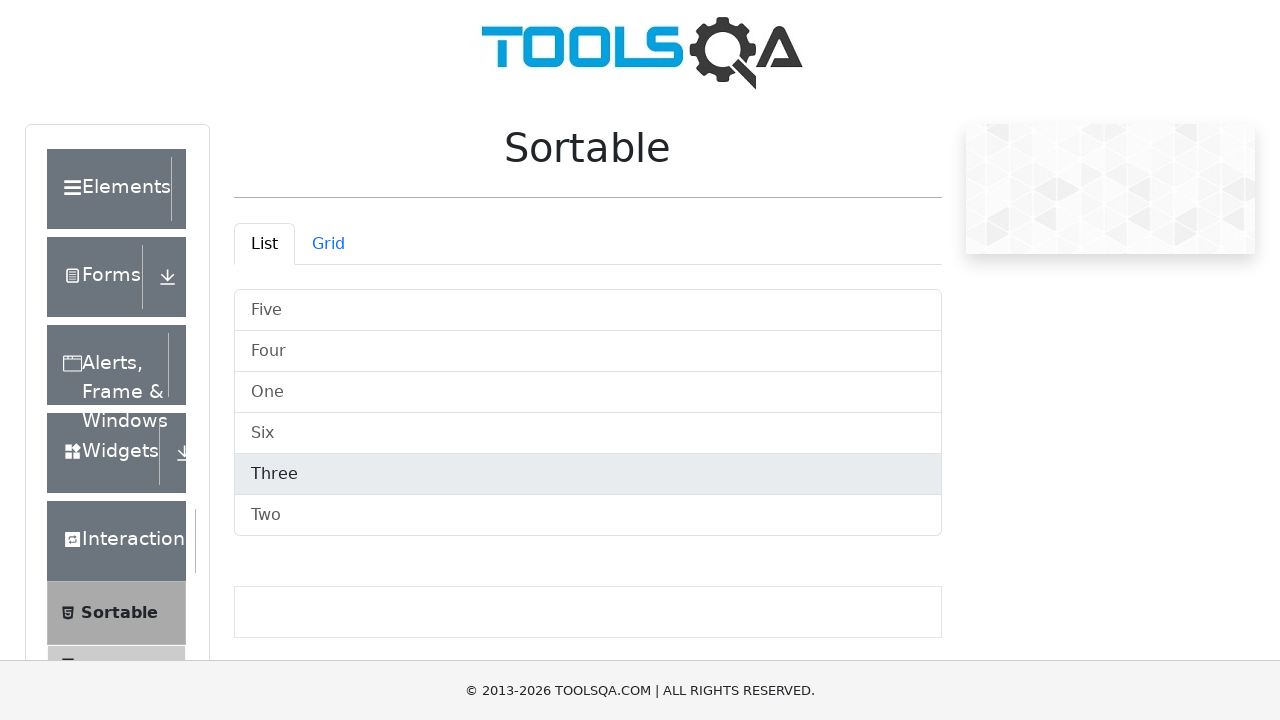

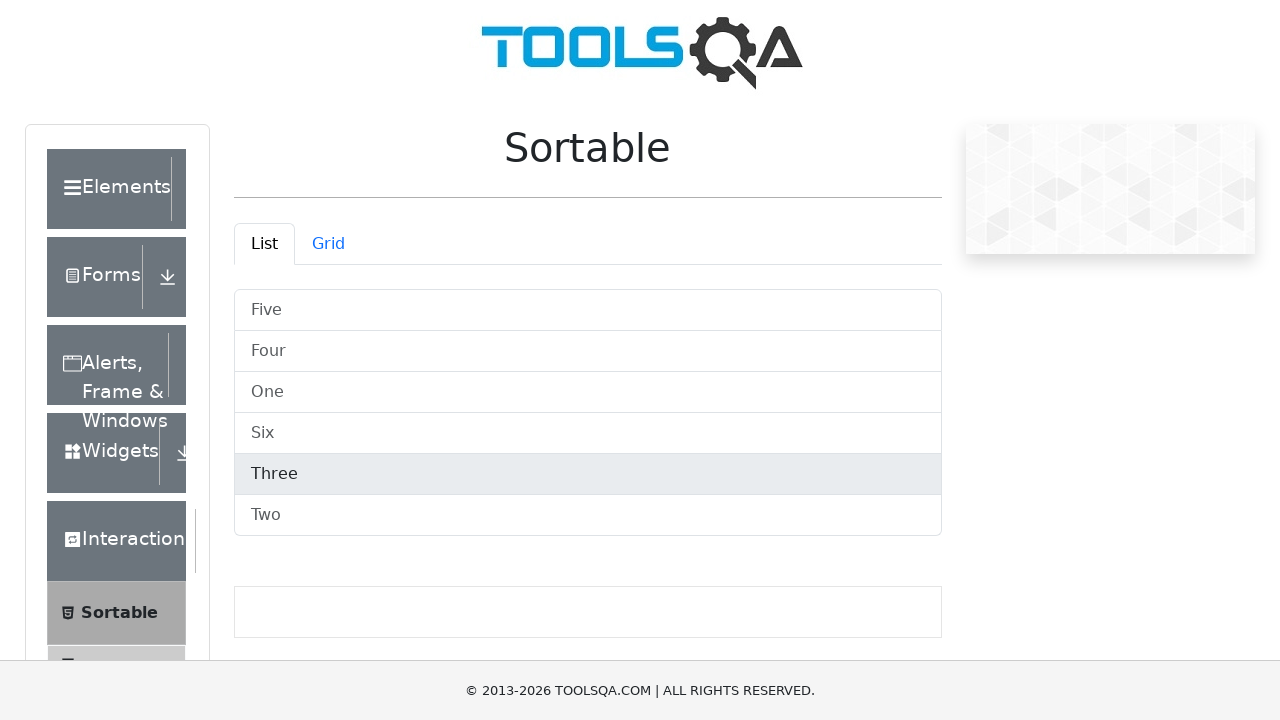